Tests setting a value in an input field using JavaScript execution on a test automation practice page. It locates the name input field and sets its value to a test name.

Starting URL: https://testautomationpractice.blogspot.com/

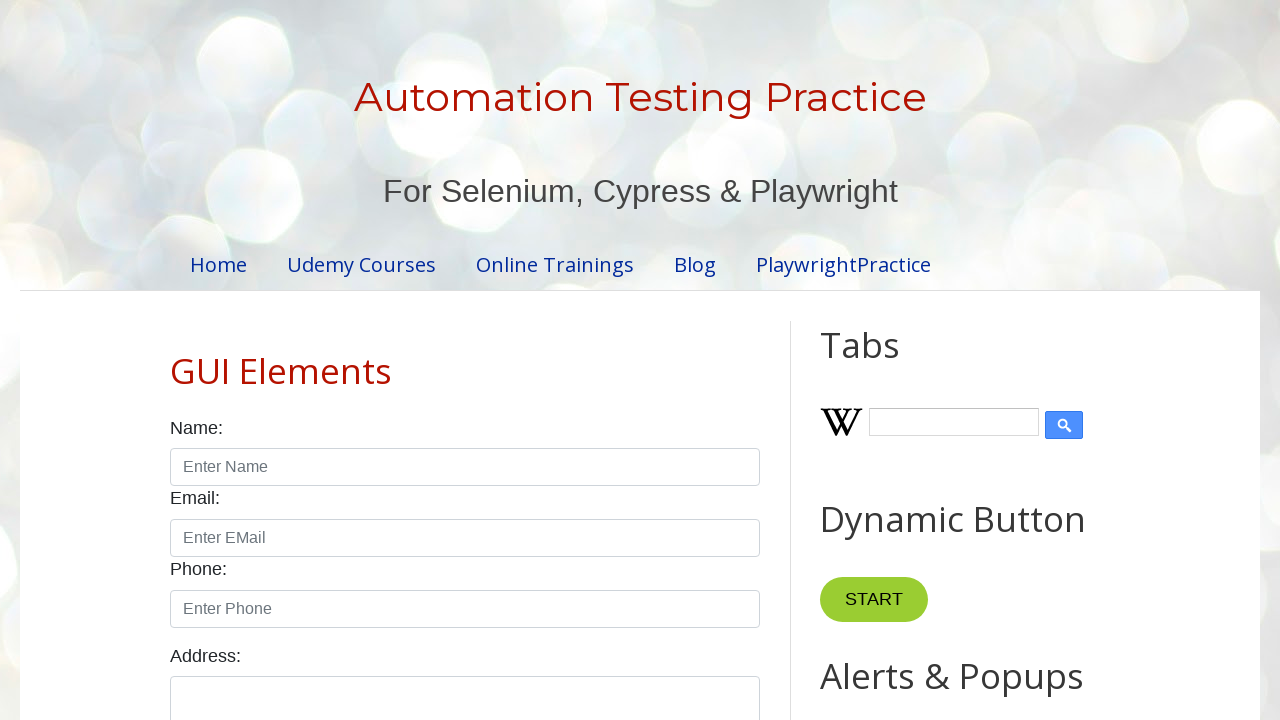

Waited for name input field to be visible
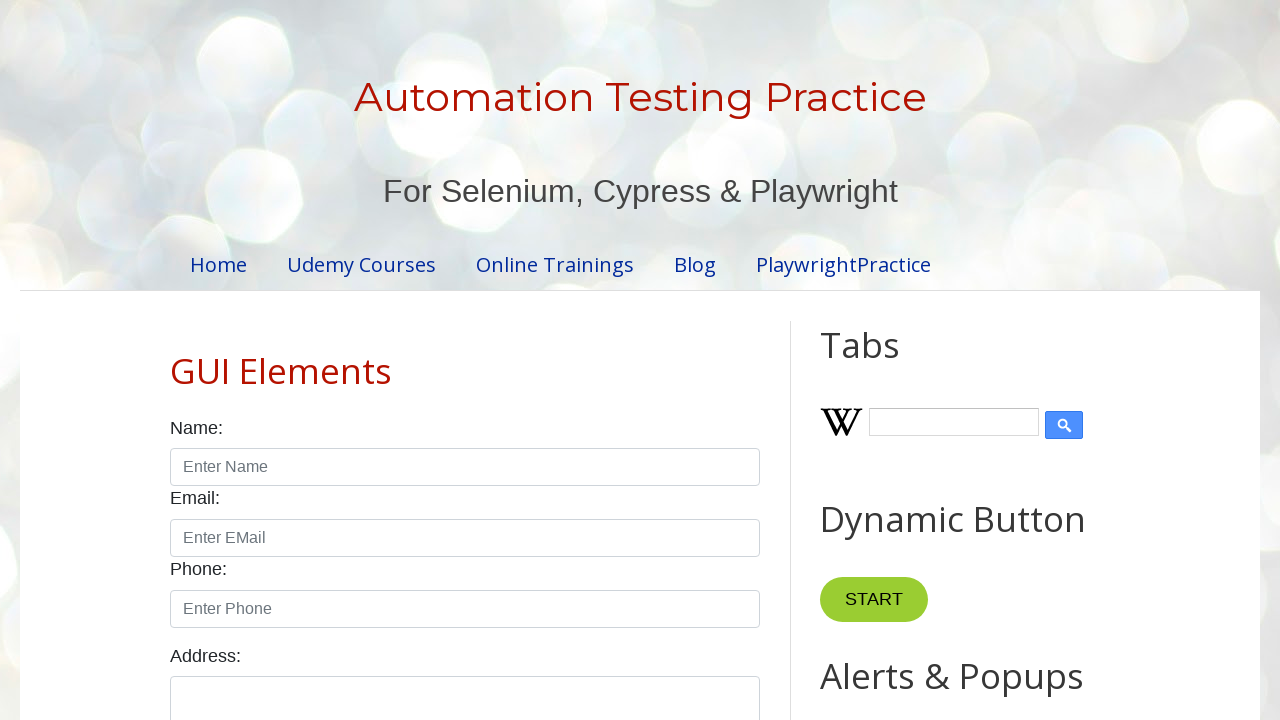

Filled name input field with 'Marcus' on input#name
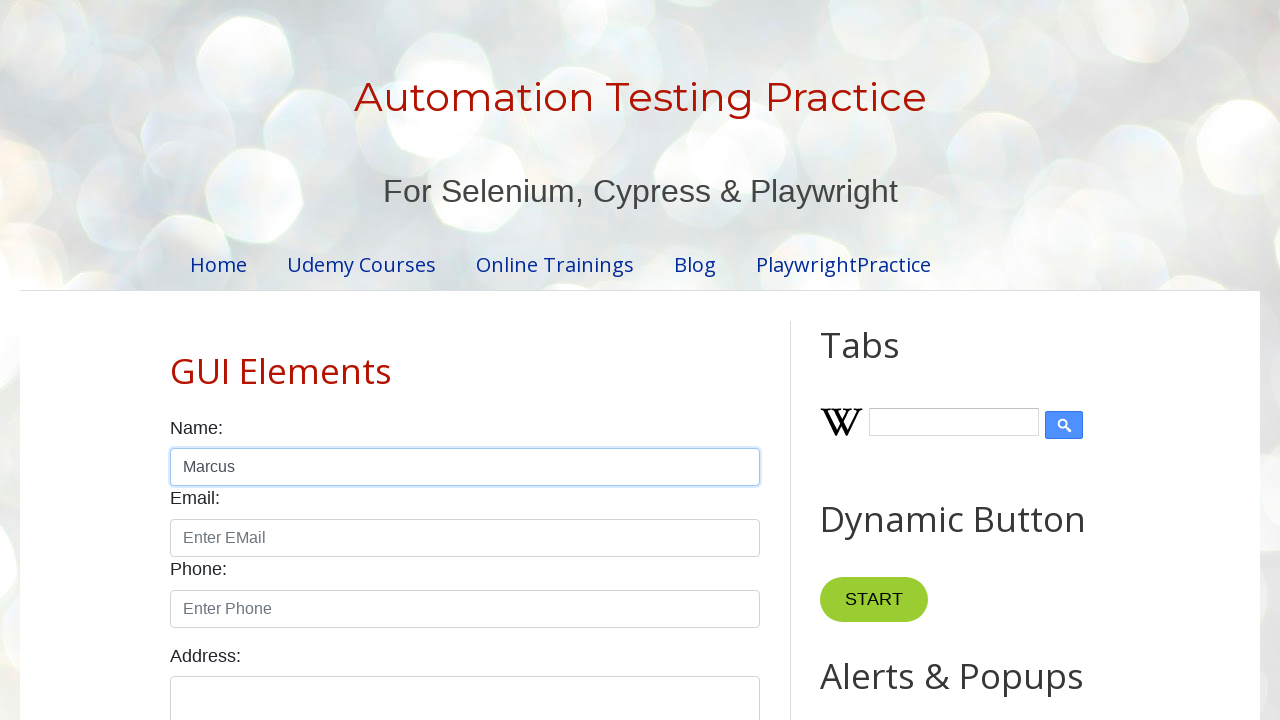

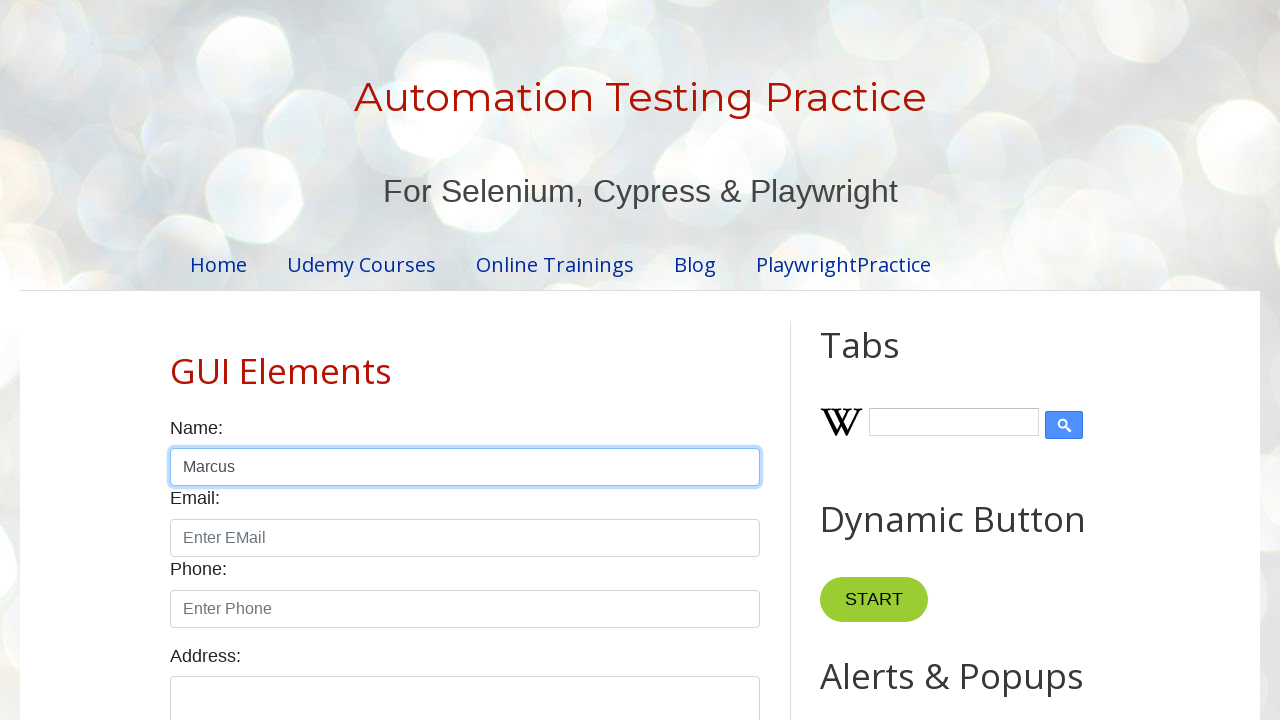